Tests TodoMVC React app by adding three todo items, deleting one, marking one as complete, filtering by completed status, and verifying the filtered list shows one item.

Starting URL: https://todomvc.com/examples/react/dist/

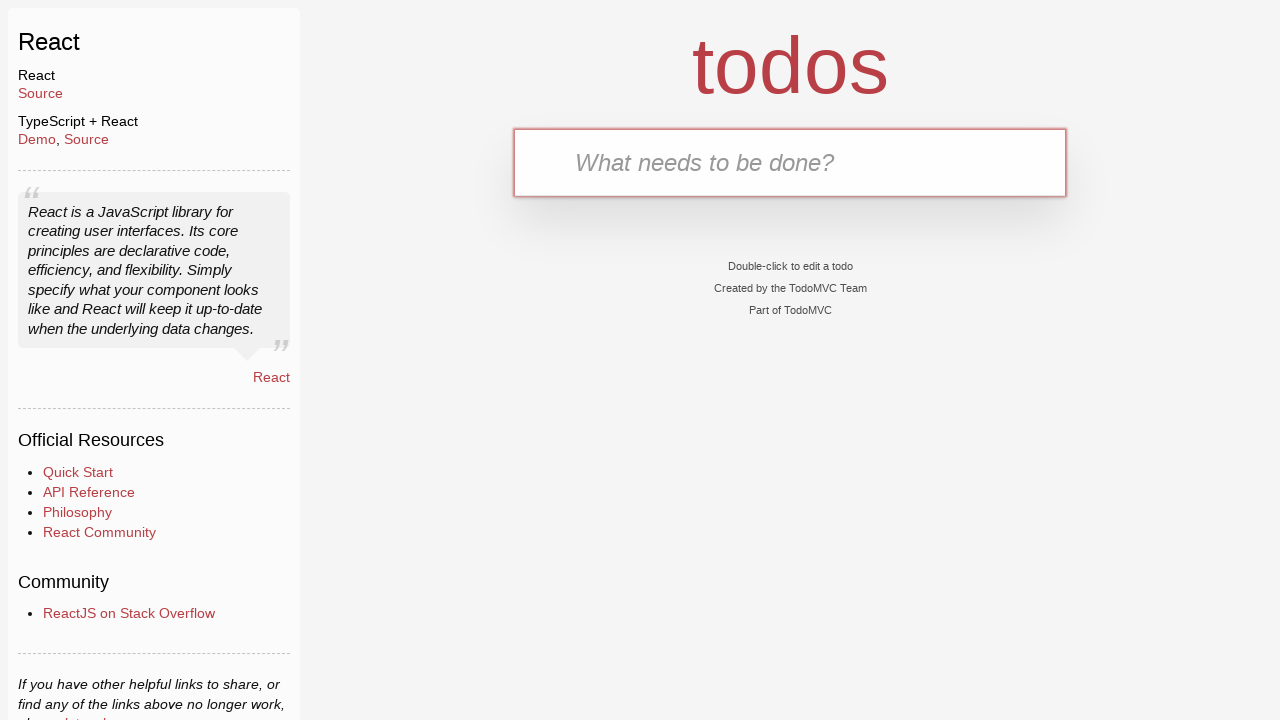

Filled new todo field with '今天学习 JS' (Learn JS today) on .new-todo
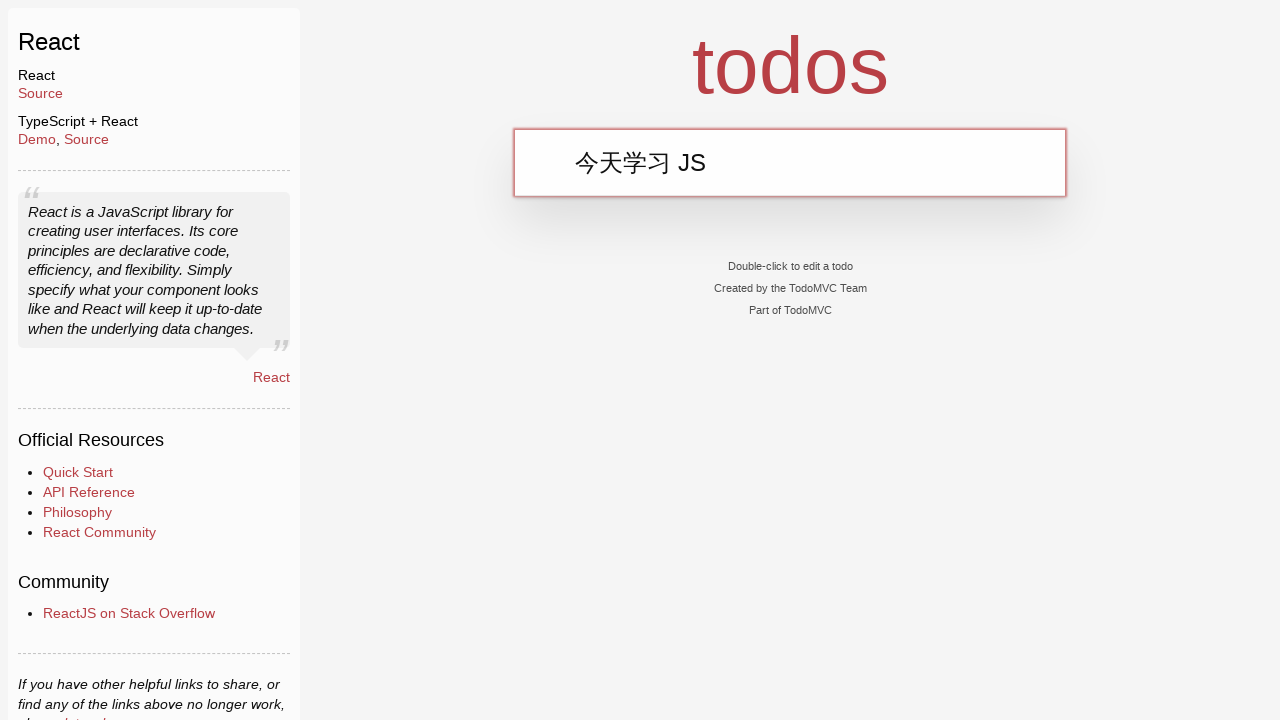

Pressed Enter to add first todo item on .new-todo
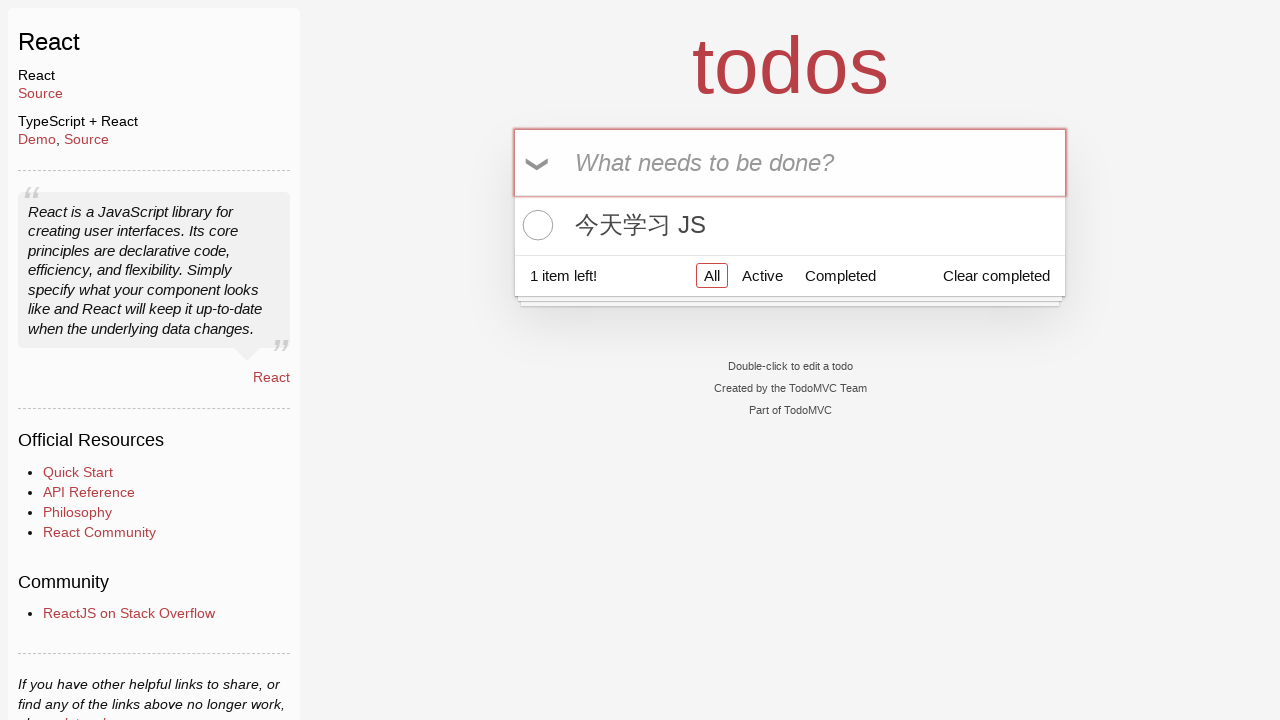

Filled new todo field with '明天学习 Rust' (Learn Rust tomorrow) on .new-todo
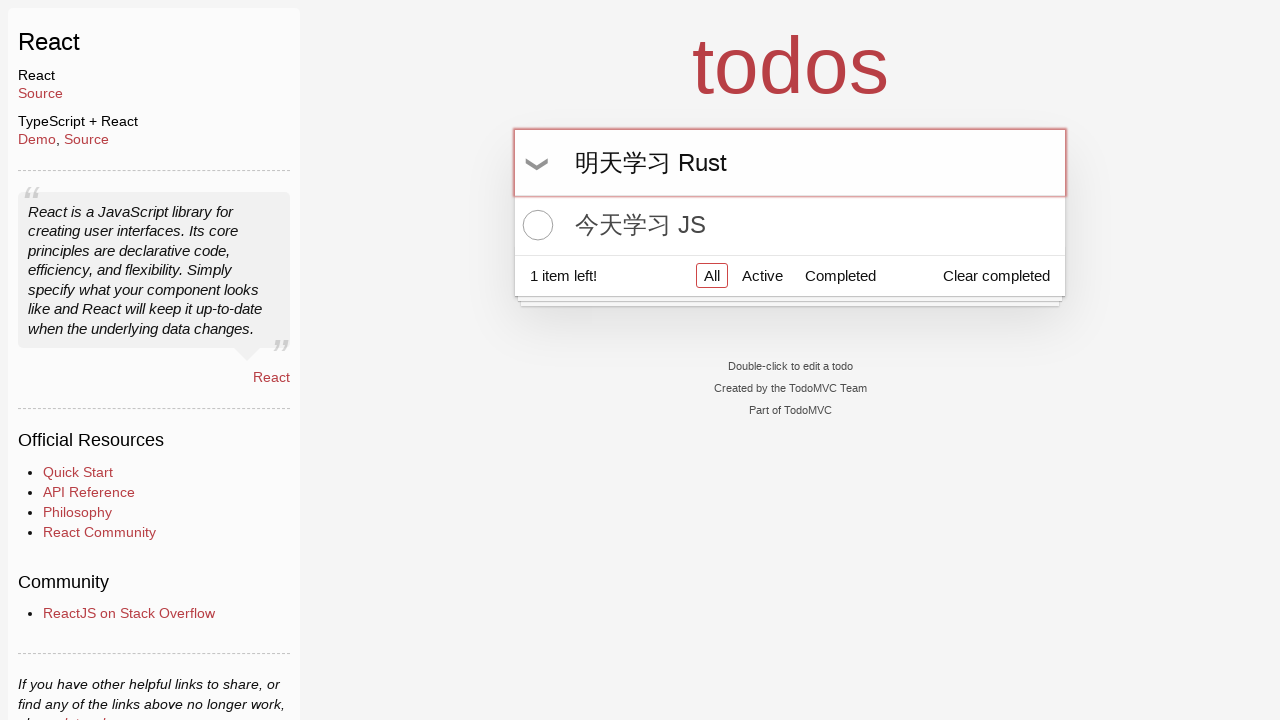

Pressed Enter to add second todo item on .new-todo
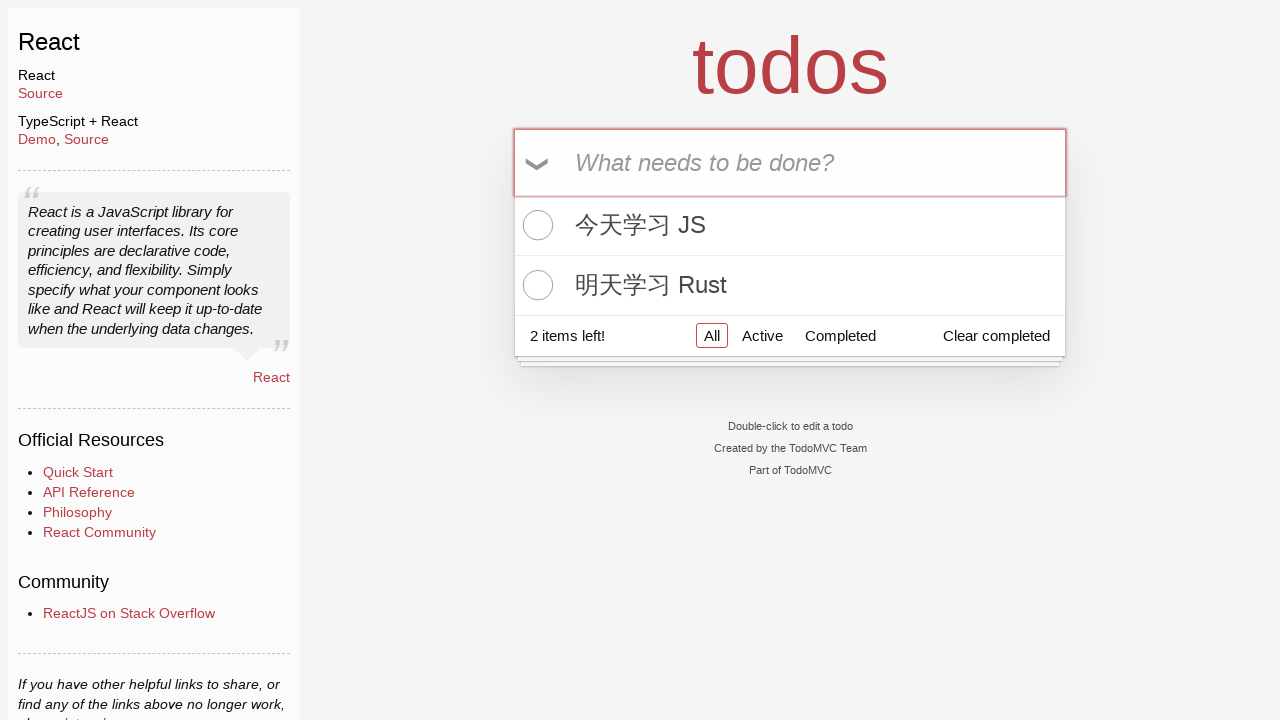

Filled new todo field with '后天学习 AI' (Learn AI day after tomorrow) on .new-todo
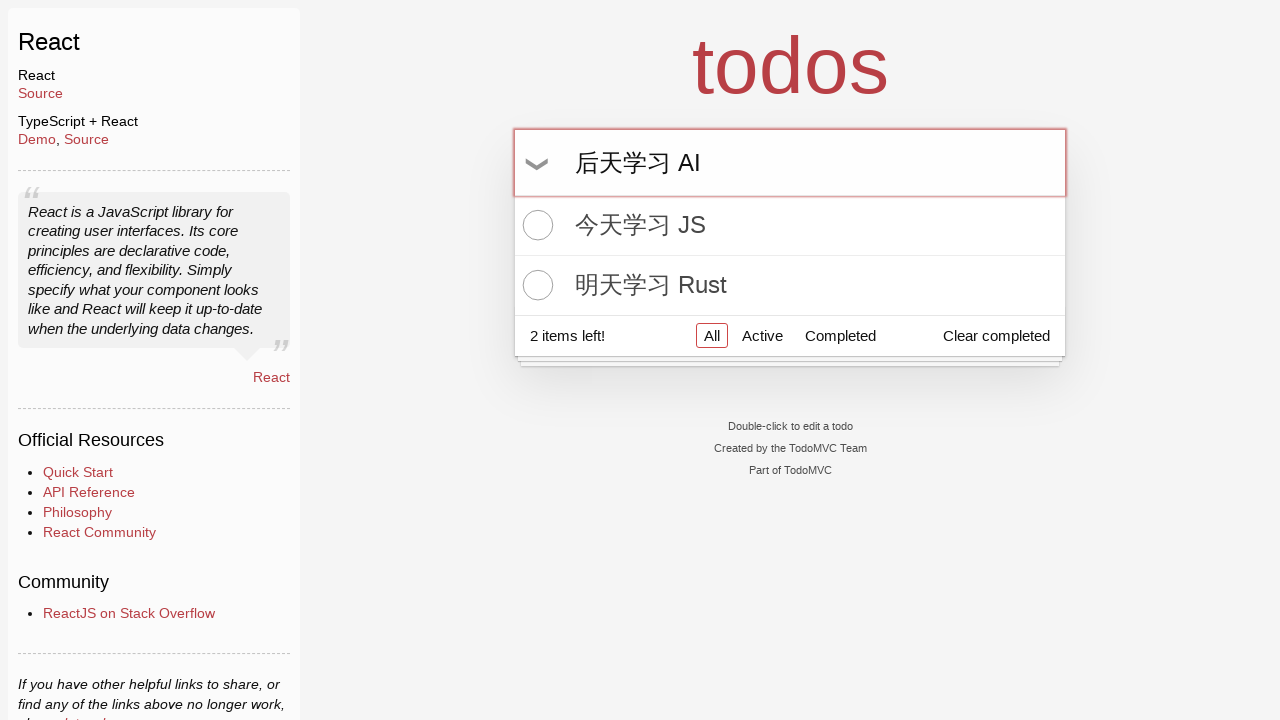

Pressed Enter to add third todo item on .new-todo
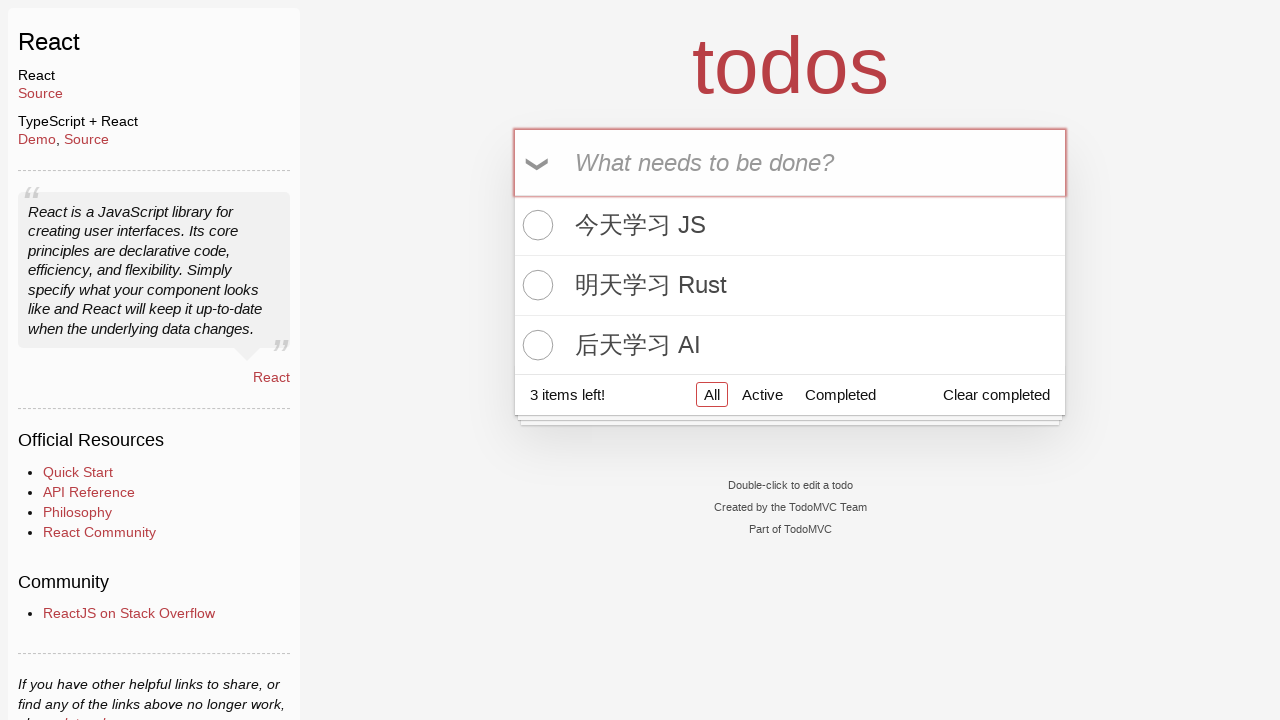

Hovered over second todo item at (790, 286) on .todo-list li >> nth=1
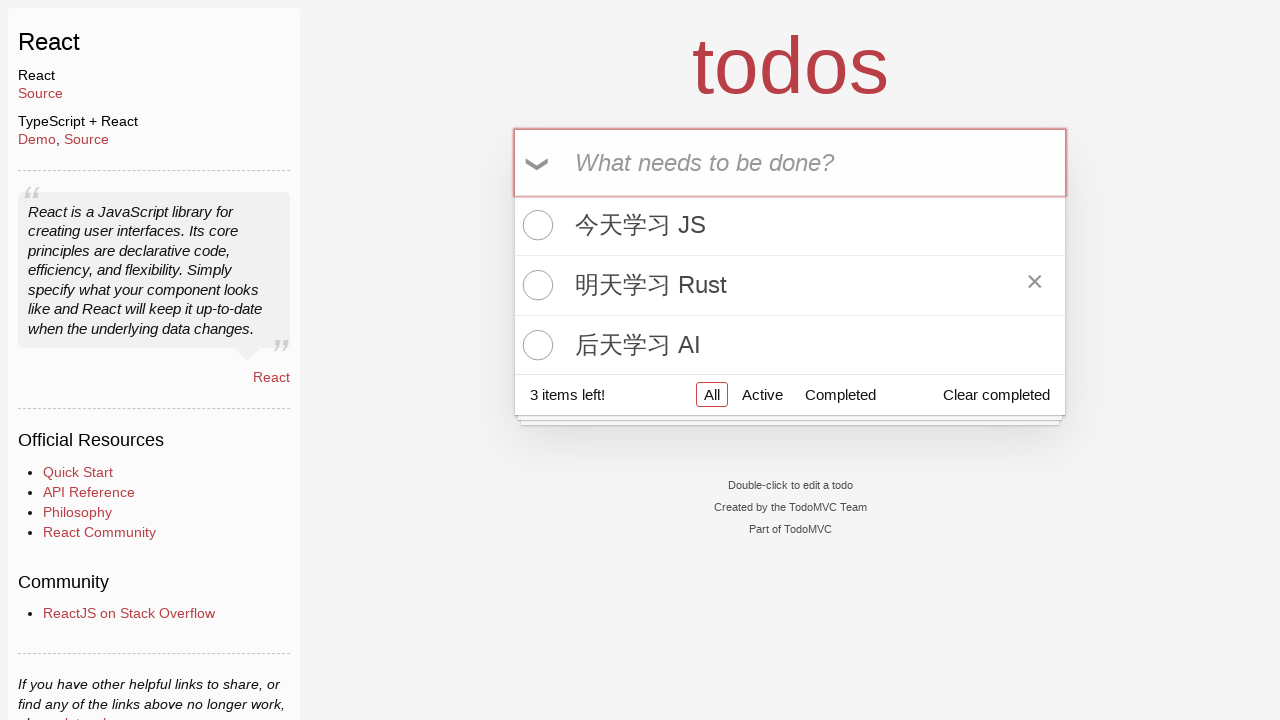

Clicked delete button on second todo item at (1035, 285) on .todo-list li >> nth=1 >> .destroy
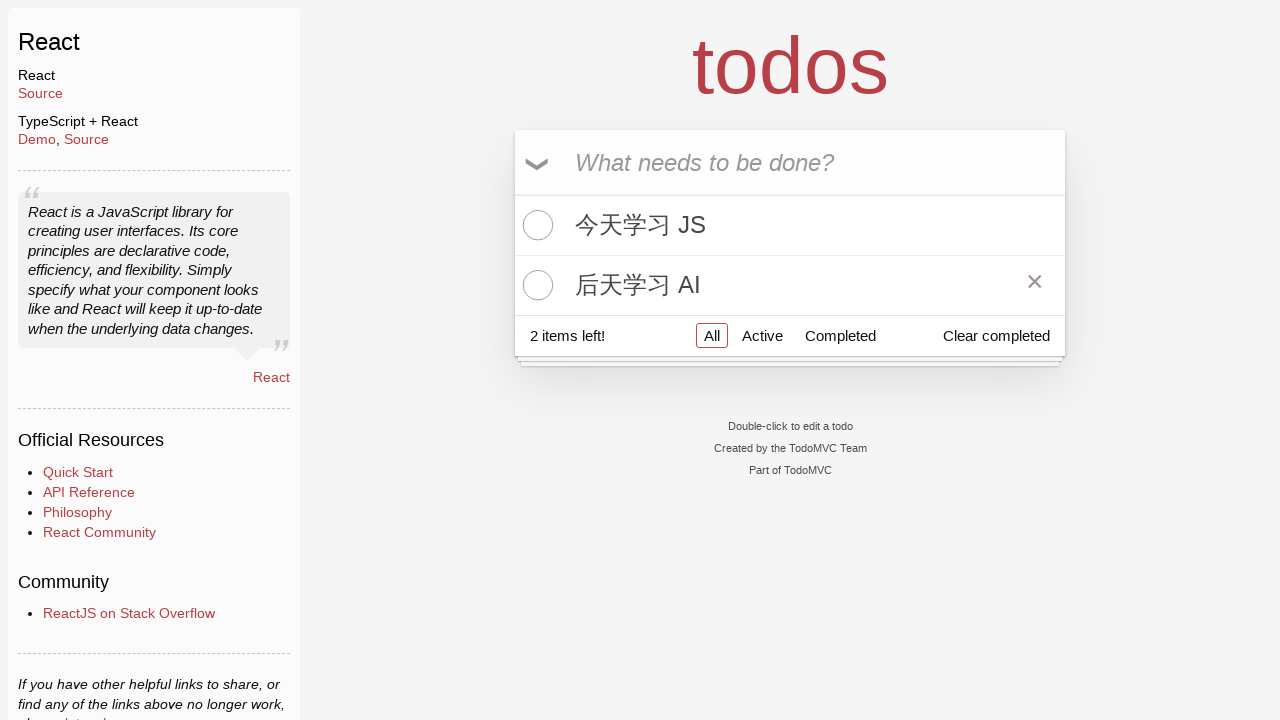

Clicked toggle checkbox on second item (originally third item) to mark as complete at (535, 285) on .todo-list li >> nth=1 >> .toggle
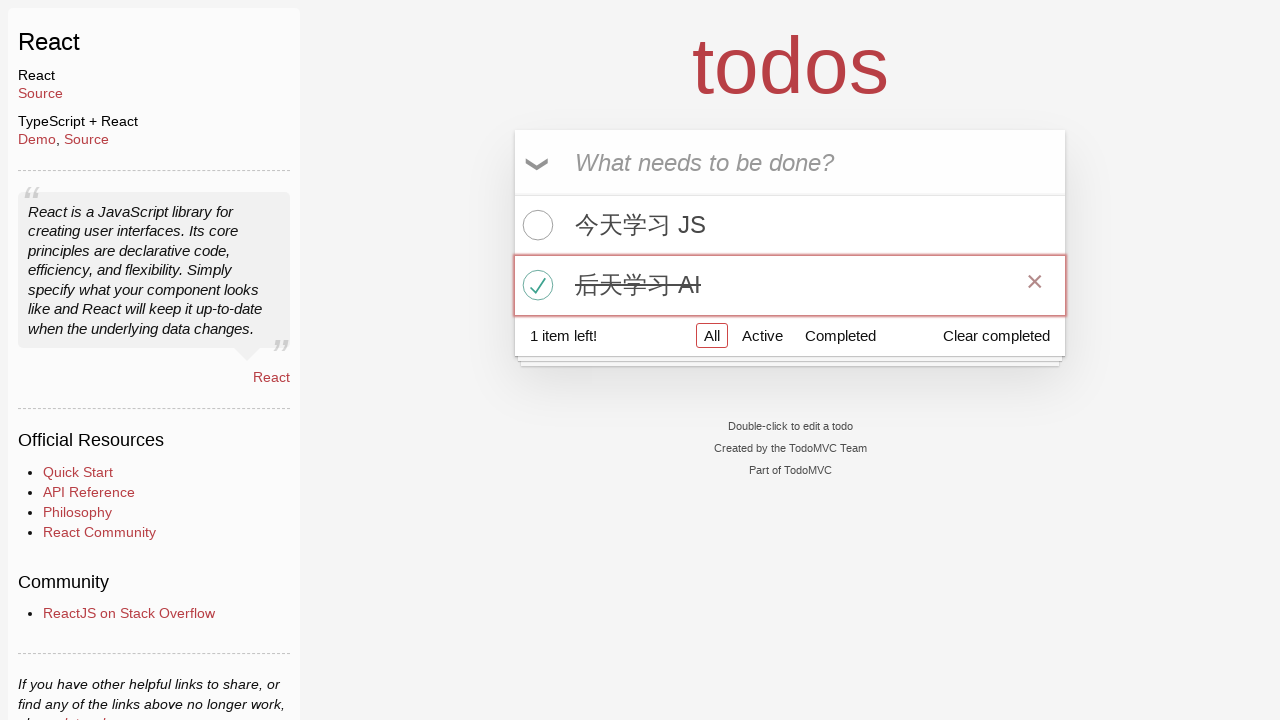

Clicked 'Completed' filter button at (840, 335) on a[href='#/completed']
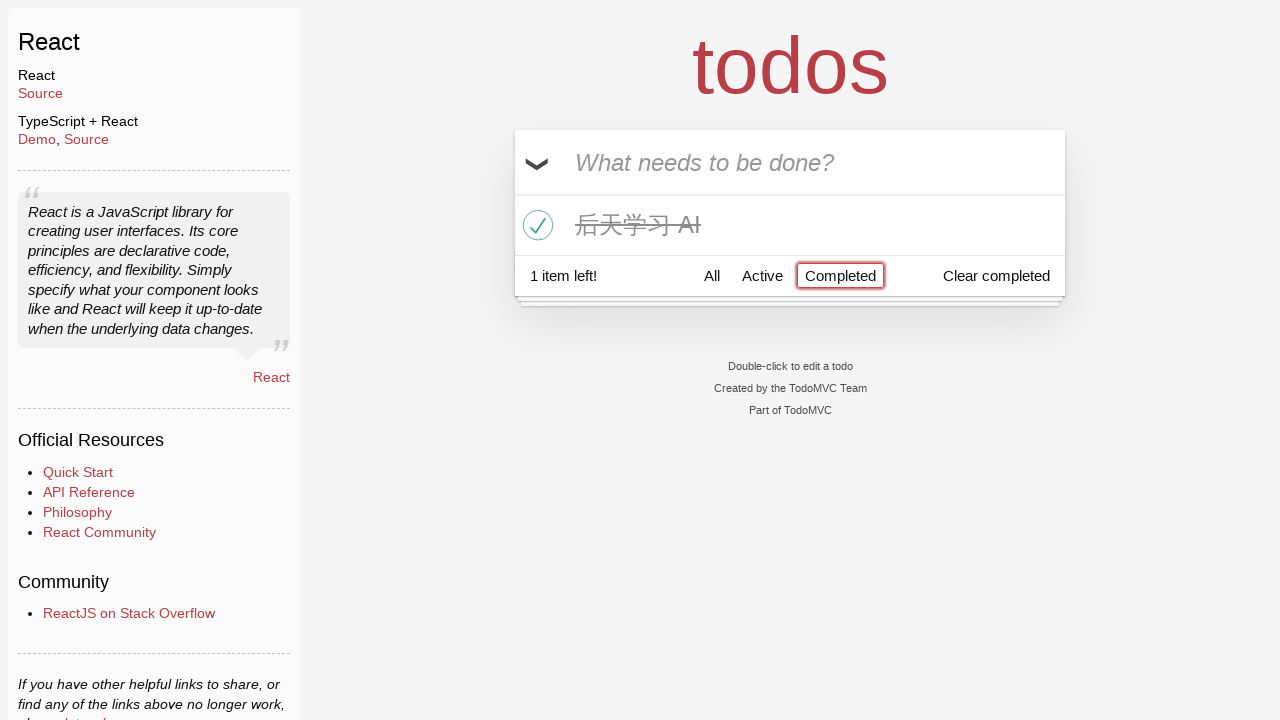

Filtered list updated and showing completed items
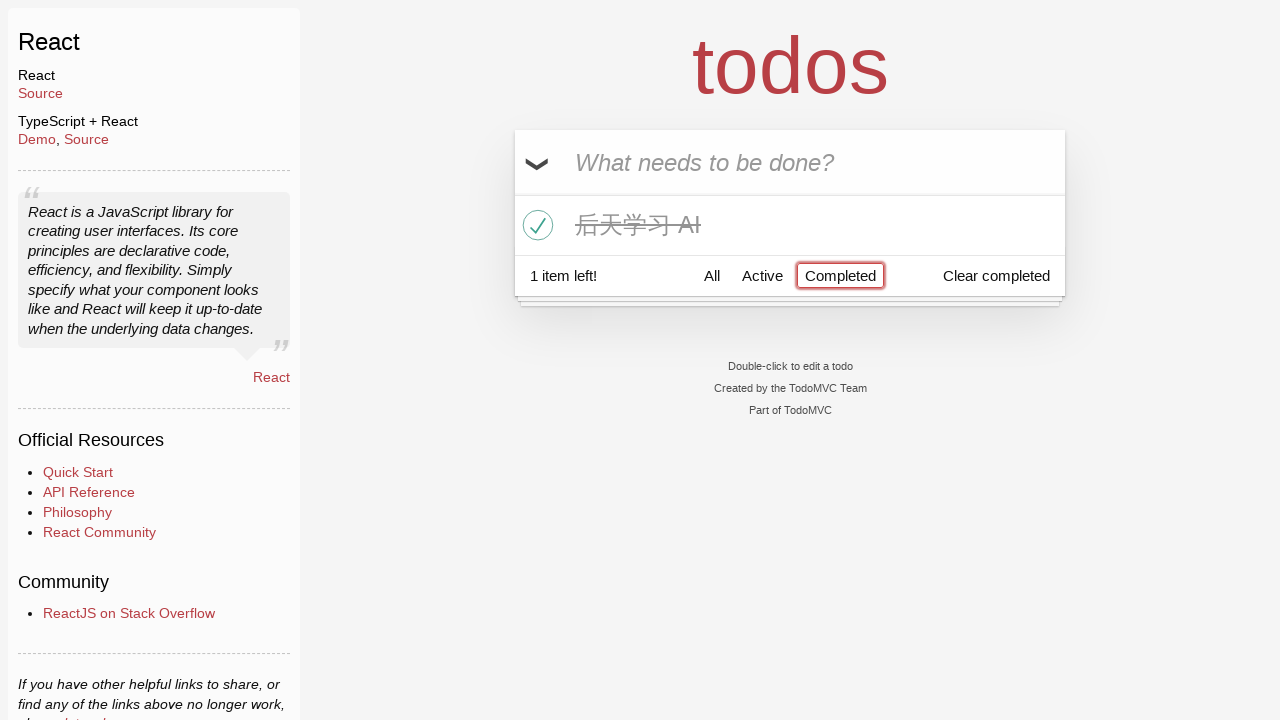

Footer with item count is visible
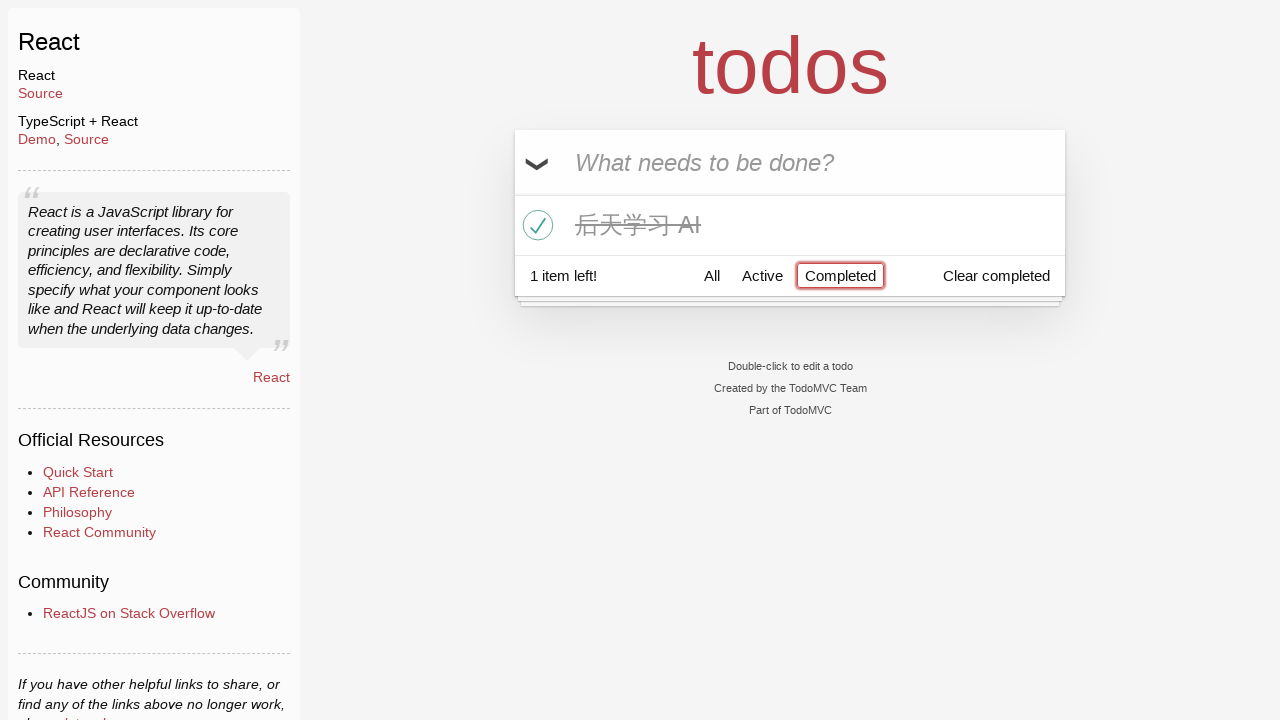

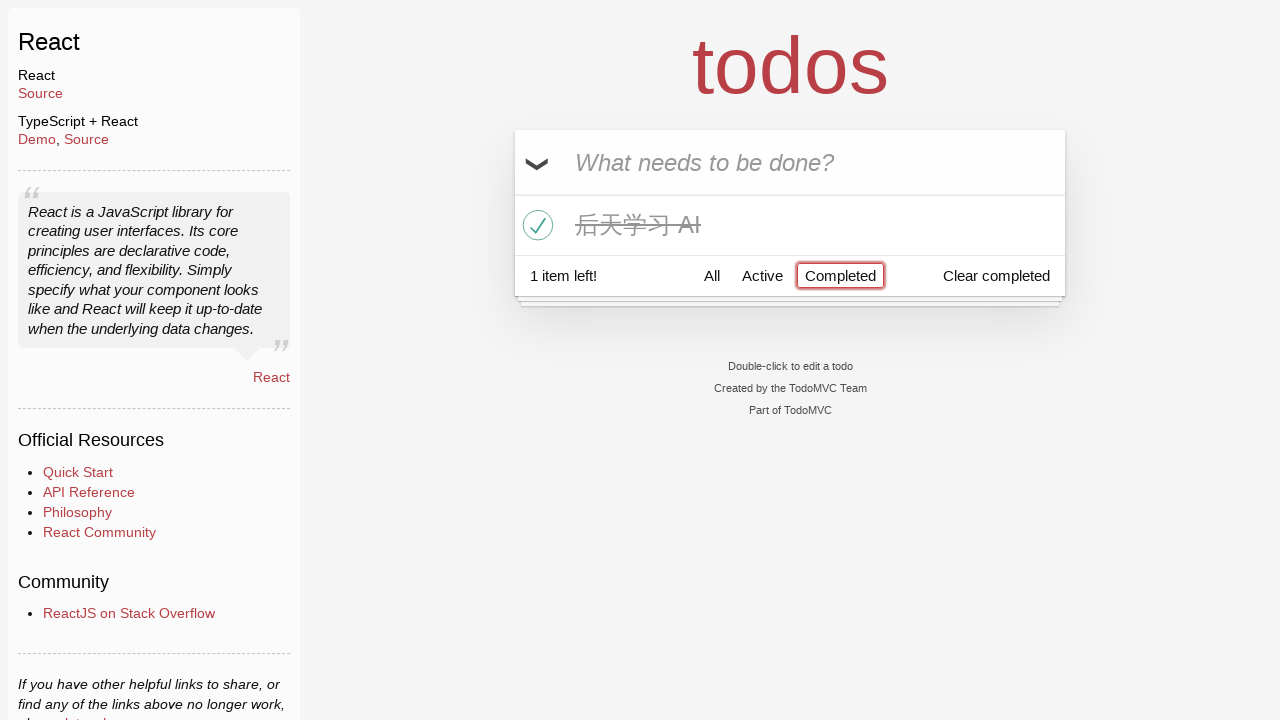